Tests basic form interactions on a demo page by filling a text area, selecting a radio button, and clicking a checkbox

Starting URL: https://omayo.blogspot.com/

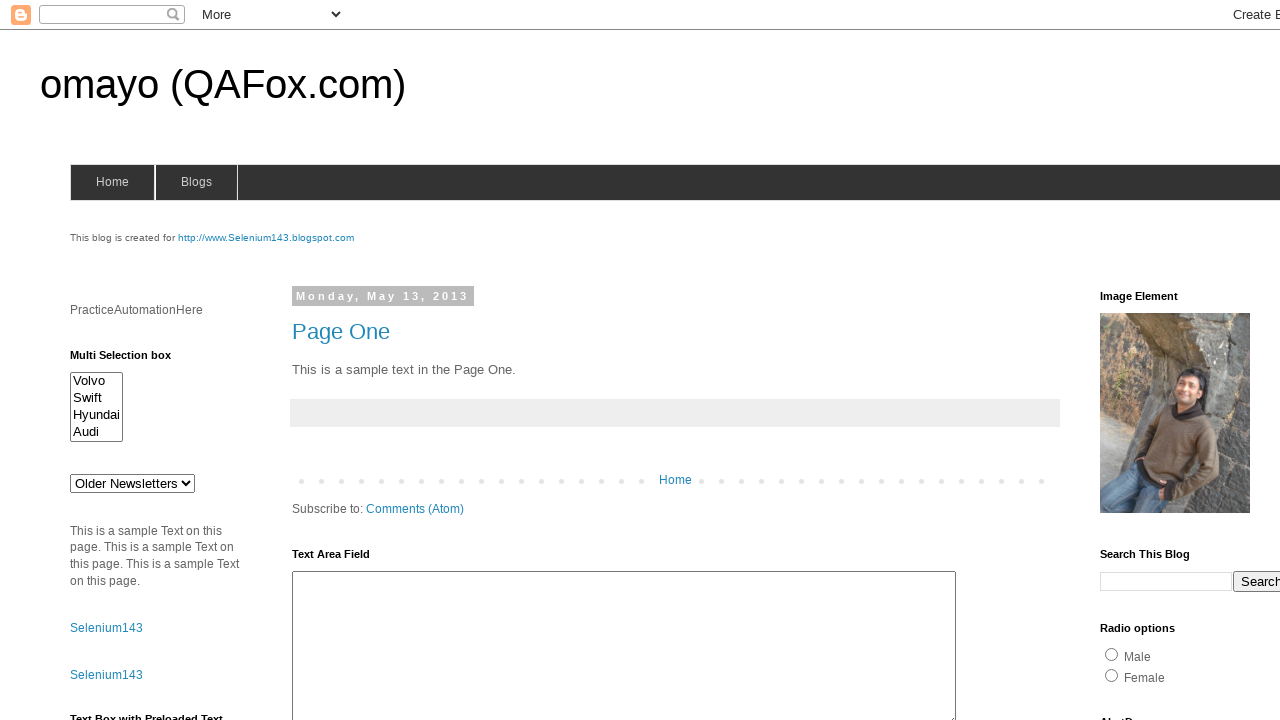

Filled text area with 'text box is here' on #ta1
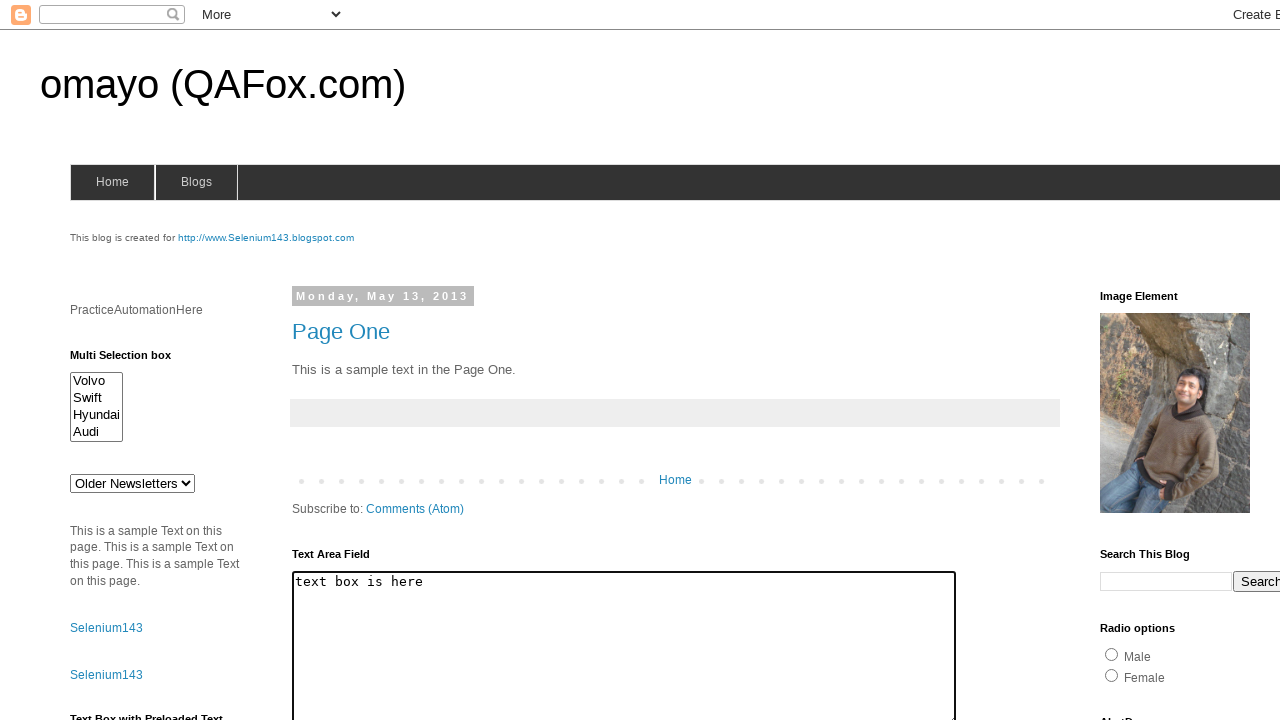

Selected radio button option 2 at (1112, 675) on #radio2
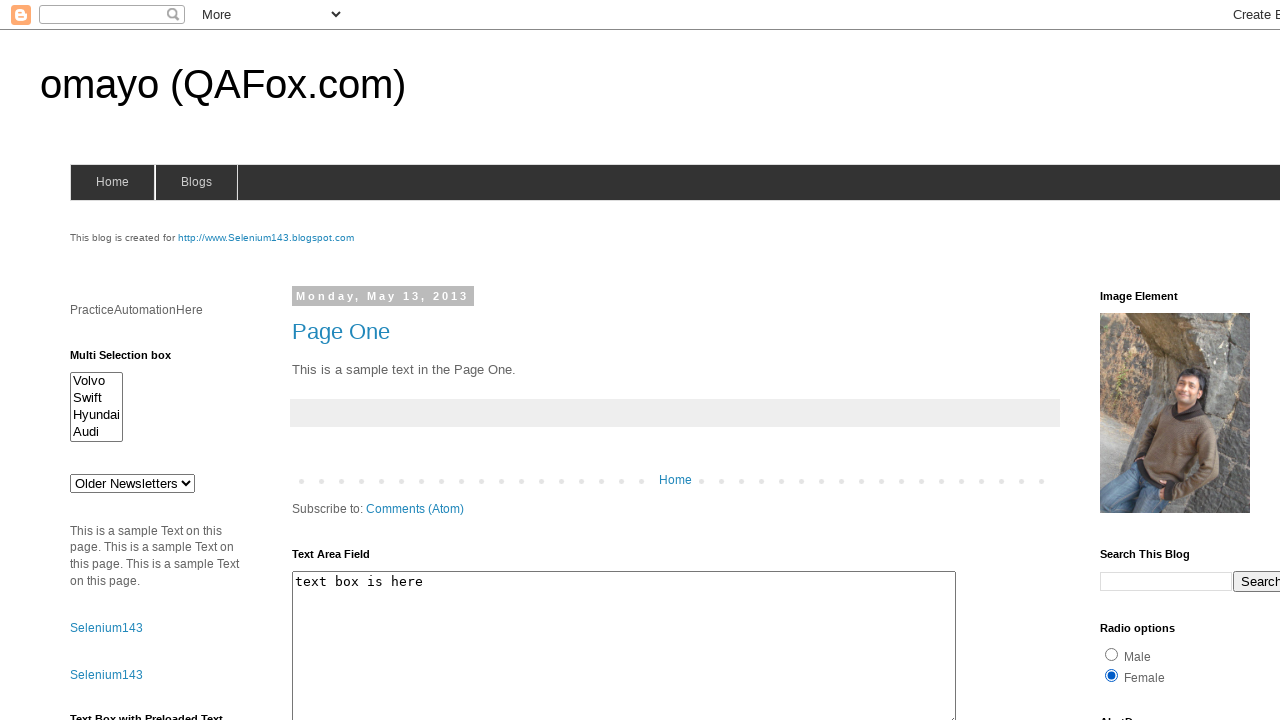

Clicked checkbox option 2 at (1200, 361) on #checkbox2
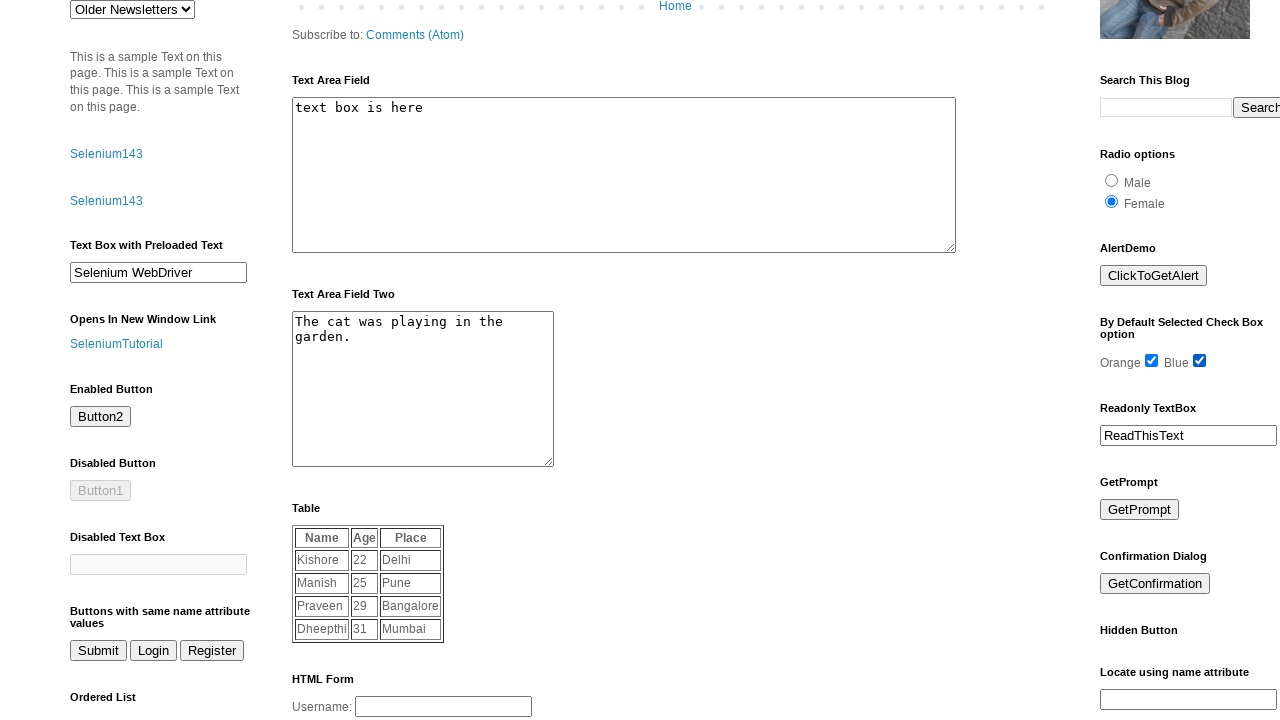

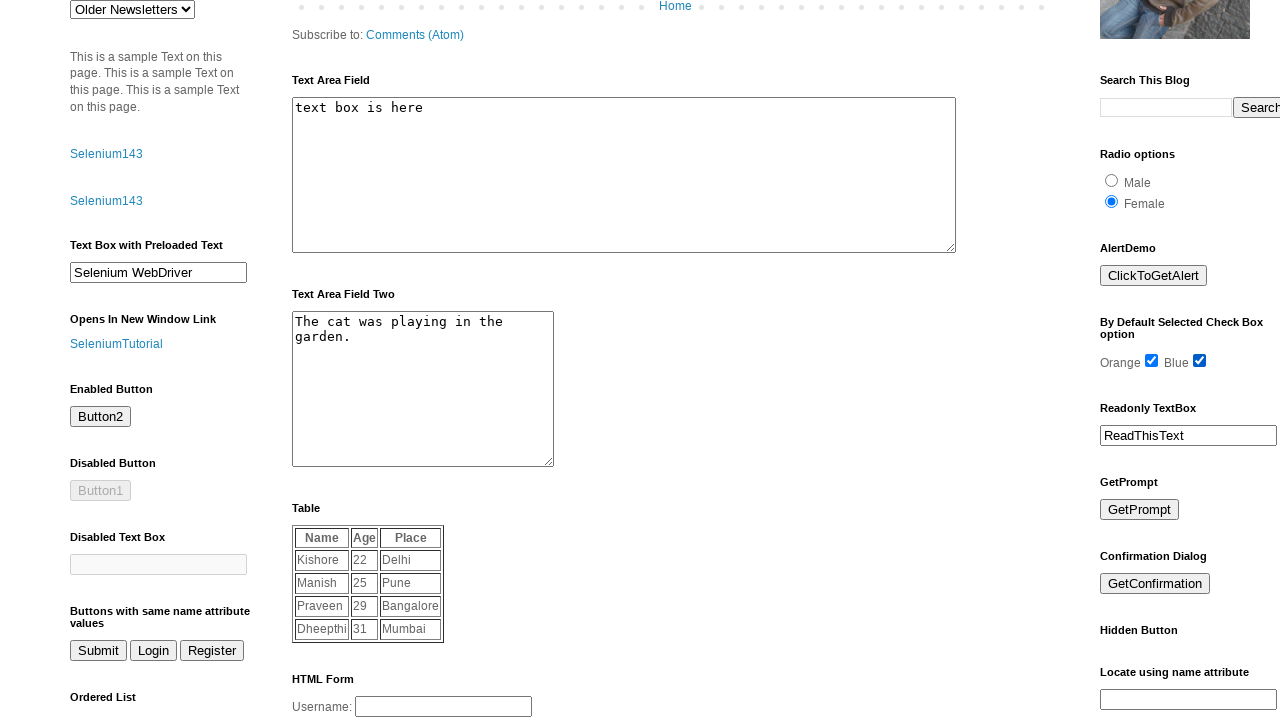